Clicks on a special offer image that is not a link to test non-link behavior

Starting URL: https://www.advantageonlineshopping.com/#/

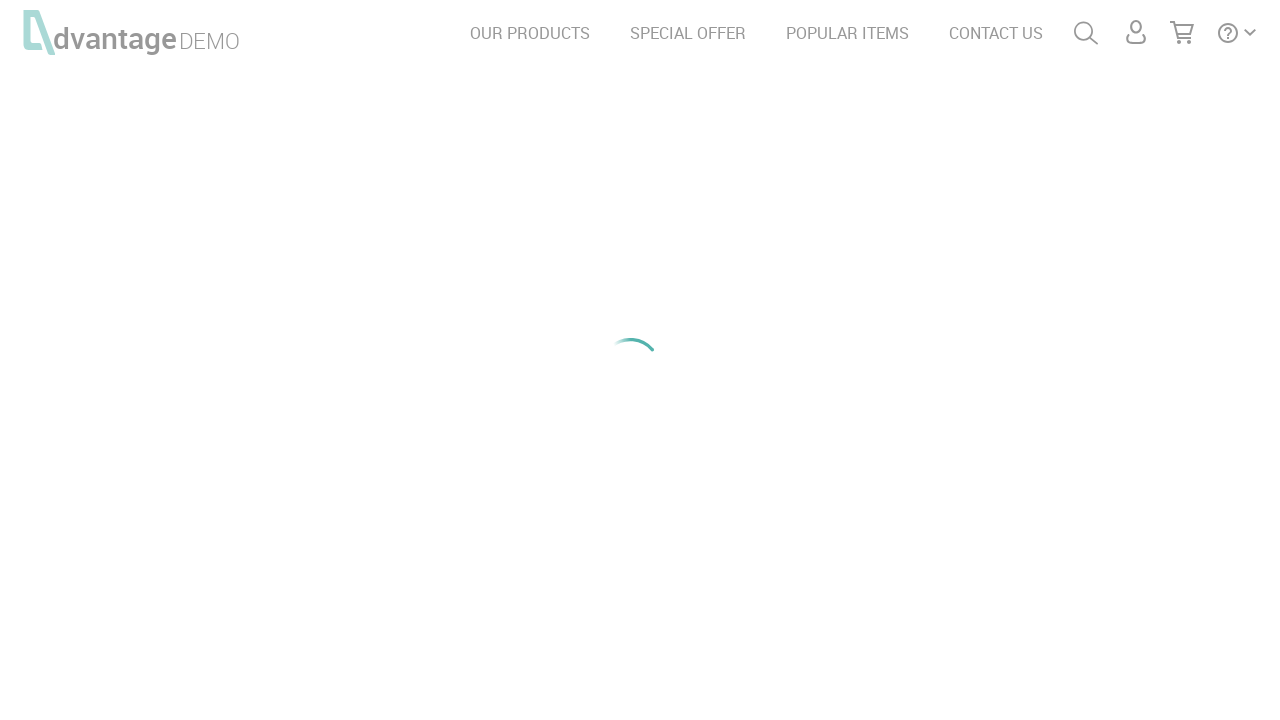

Navigated to Advantage Online Shopping homepage
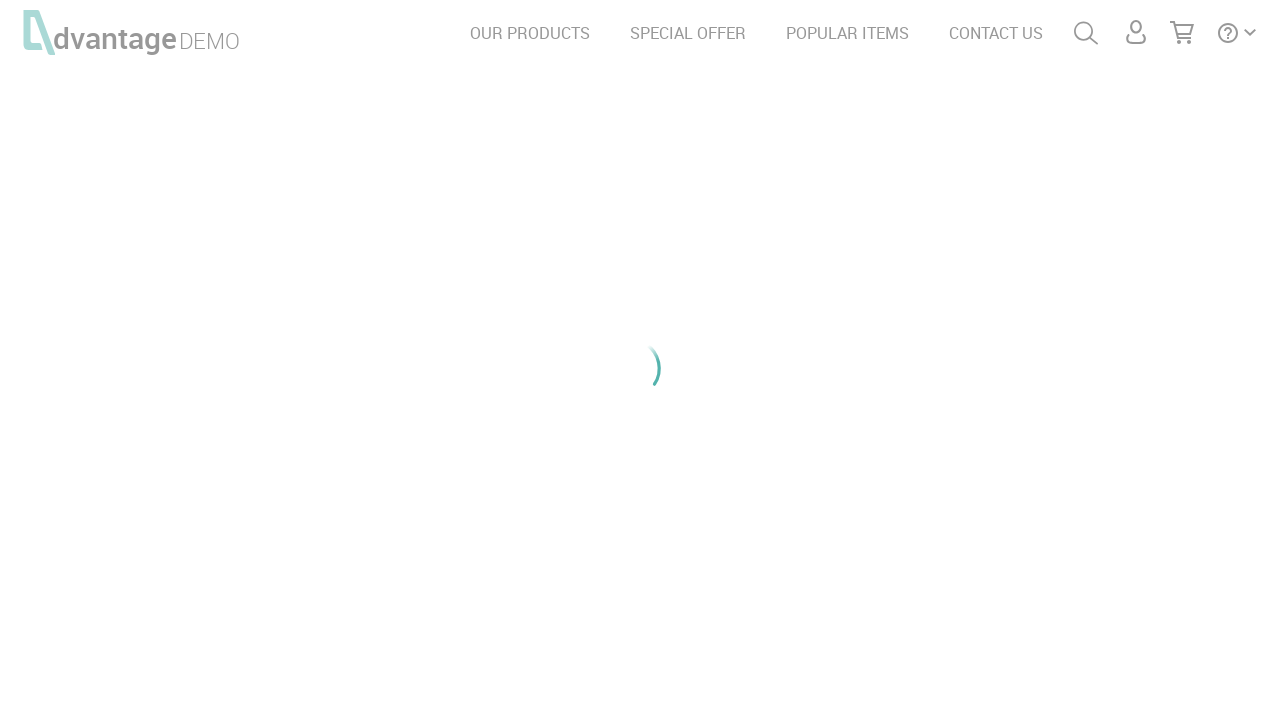

Clicked on special offer image that is not a link at (416, 360) on xpath=//*[@id="img-special-offer"]/figure/img
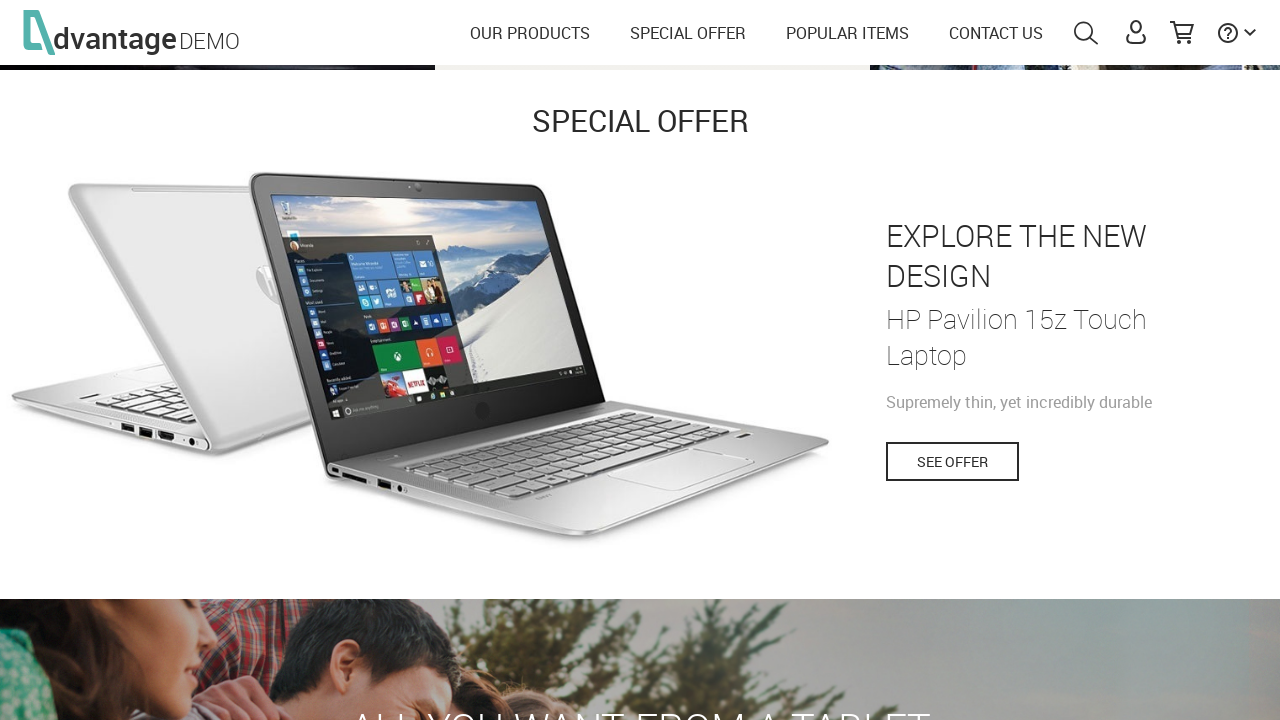

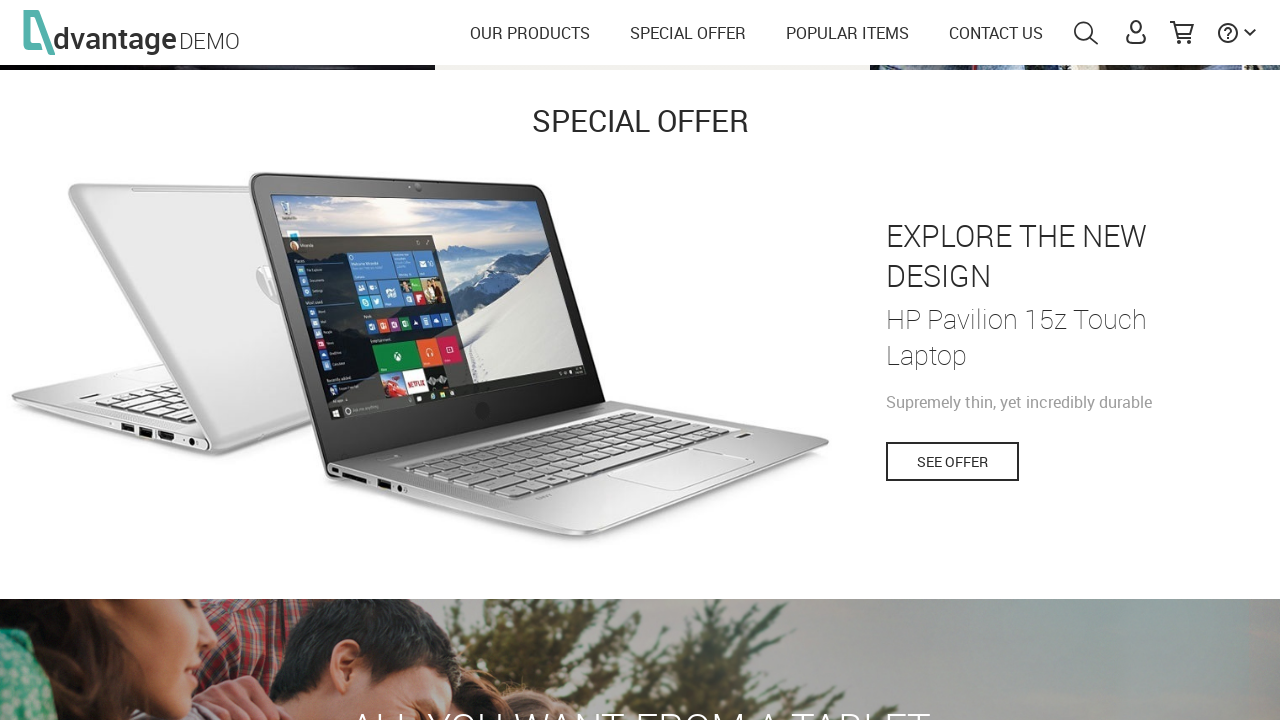